Performs a mouse hover action over the Forms card on the DemoQA homepage.

Starting URL: https://demoqa.com

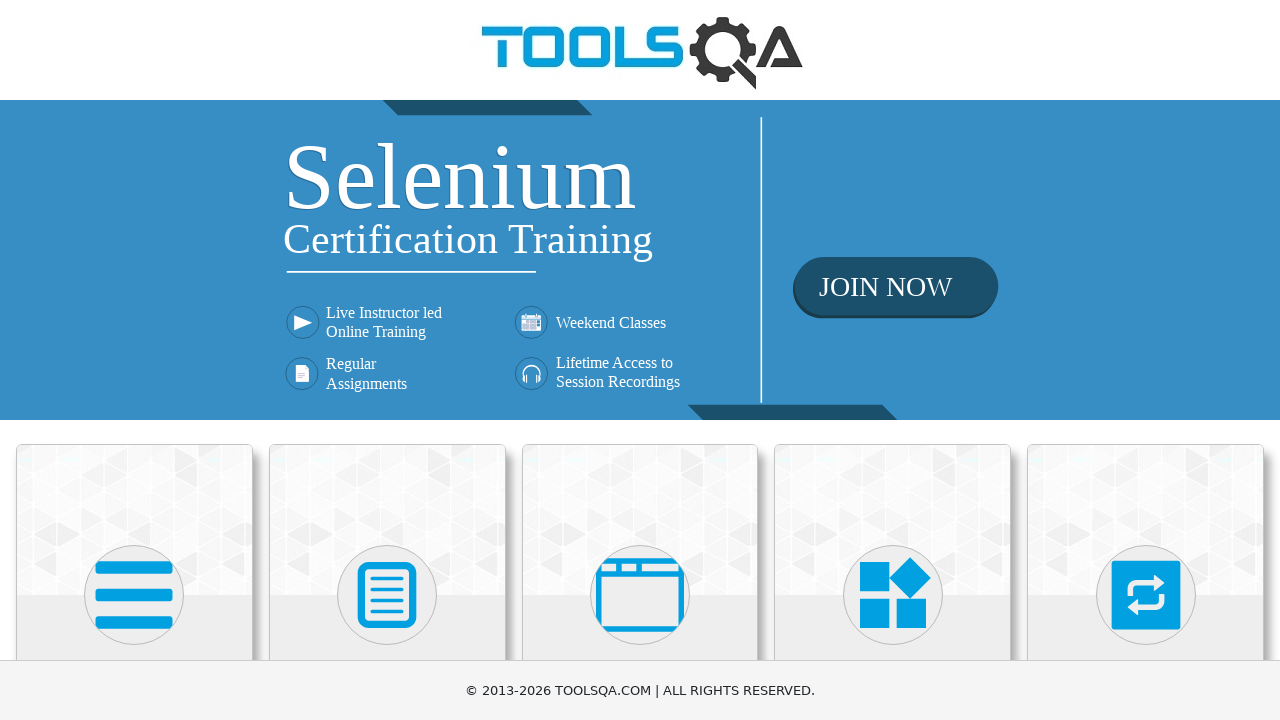

Located the Forms card element on the DemoQA homepage
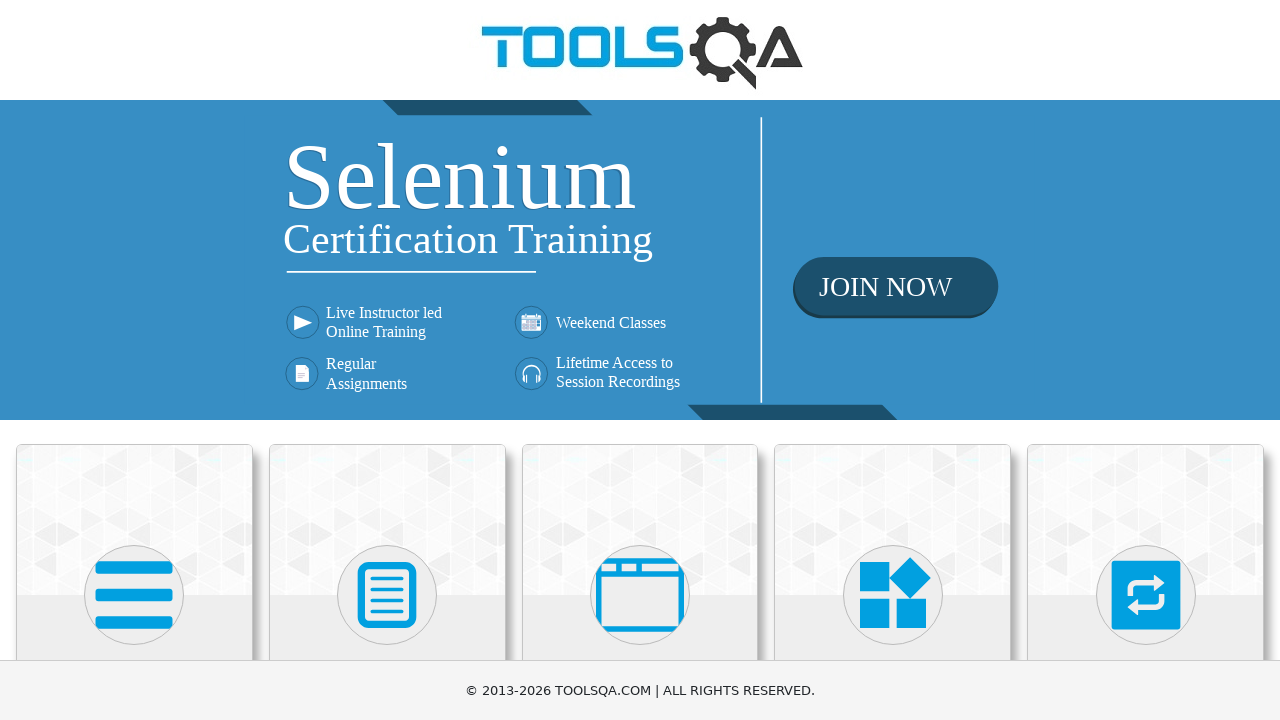

Performed mouse hover action over the Forms card at (387, 360) on xpath=//div[@class='card-body']/h5[text()='Forms']
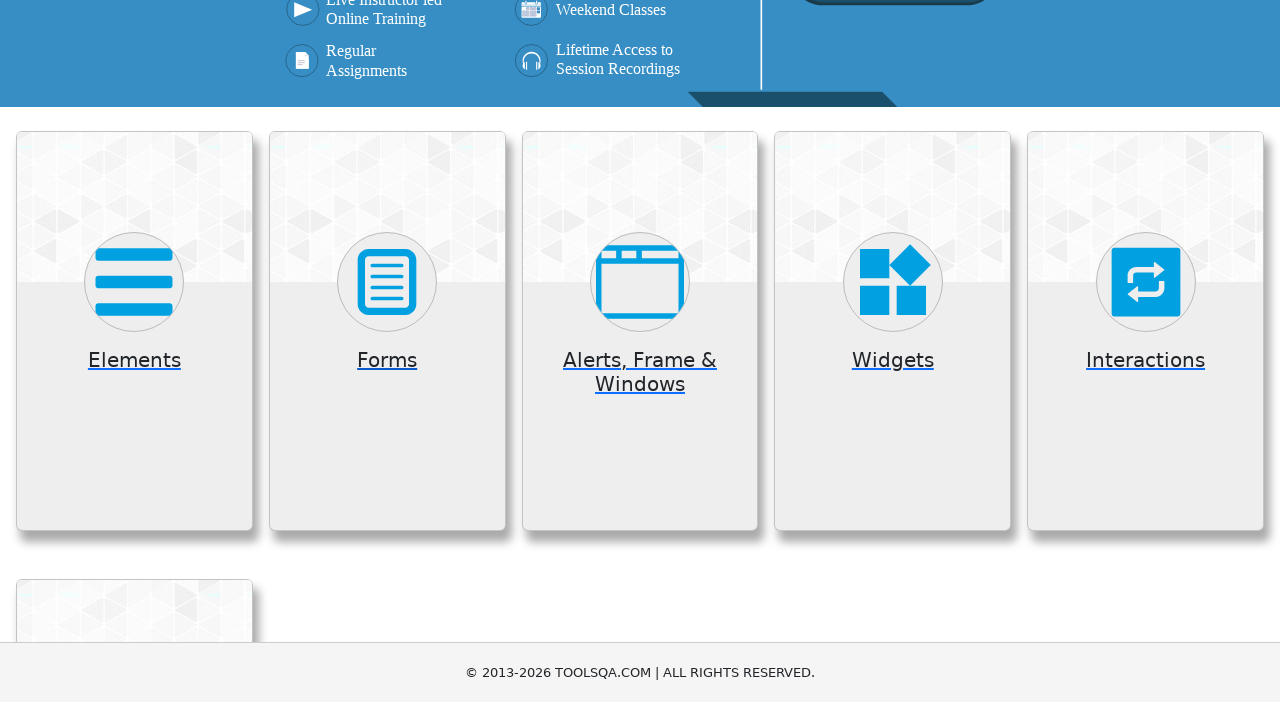

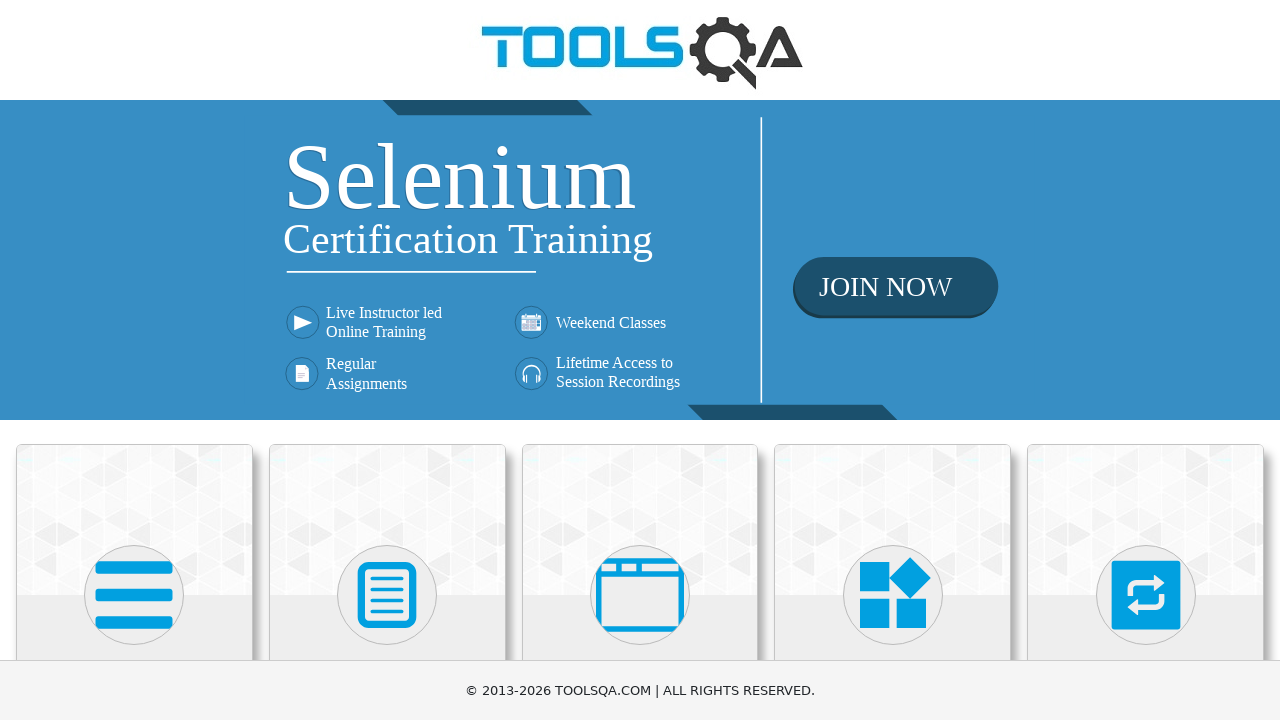